Tests accessing Shadow DOM elements including both regular shadow elements and nested shadow elements on a demo page

Starting URL: https://dev.automationtesting.in/shadow-dom

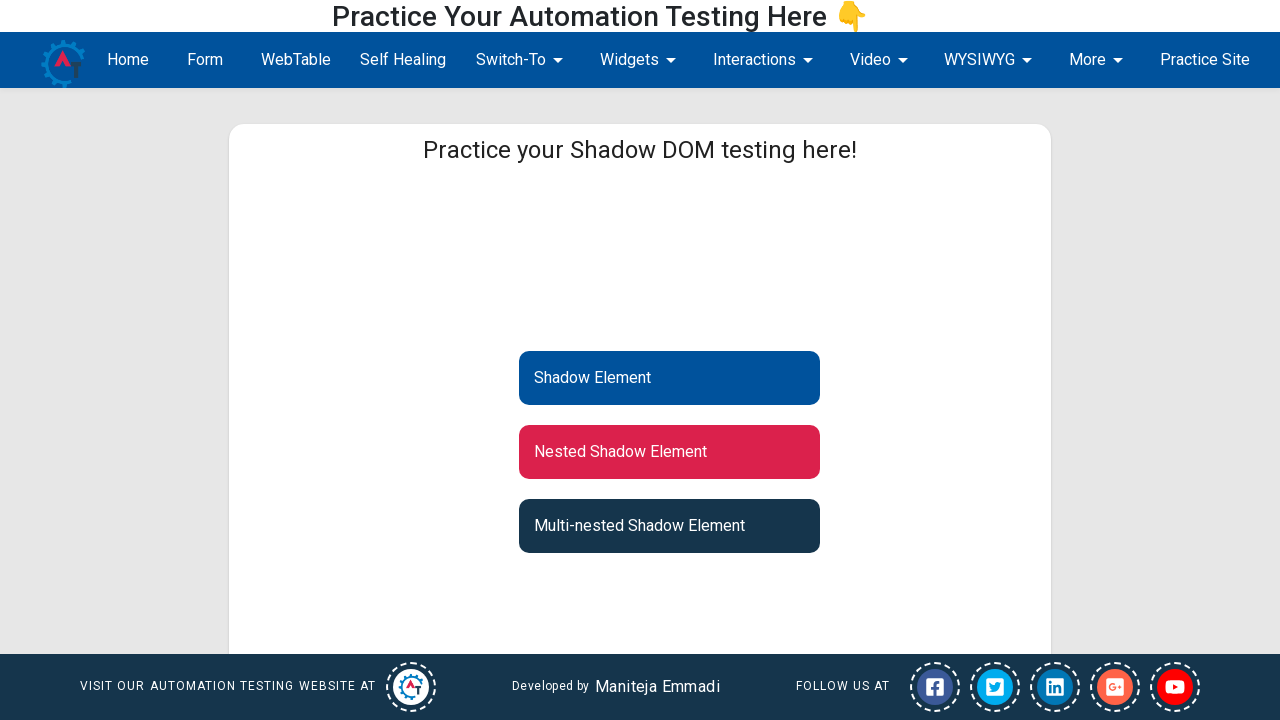

Filled first name field with 'FirstABC'
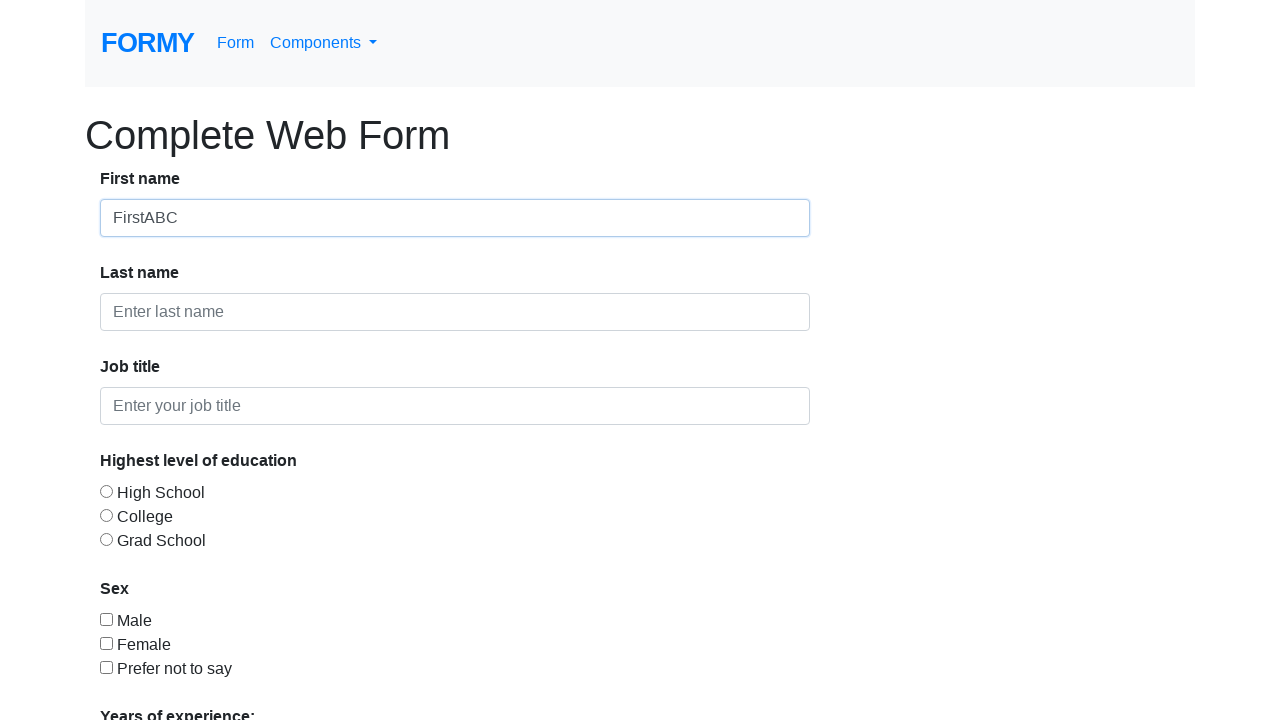

Filled last name field with 'LastXYZ'
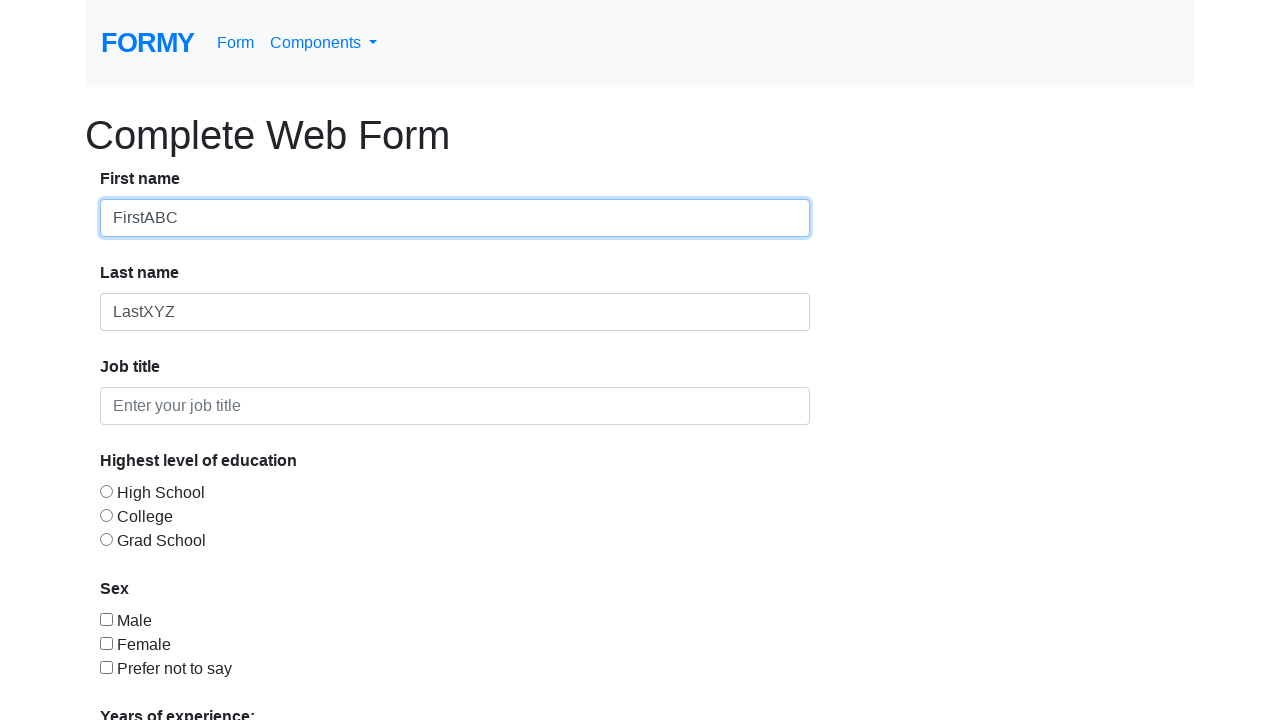

Filled job title field with 'QA Engineer'
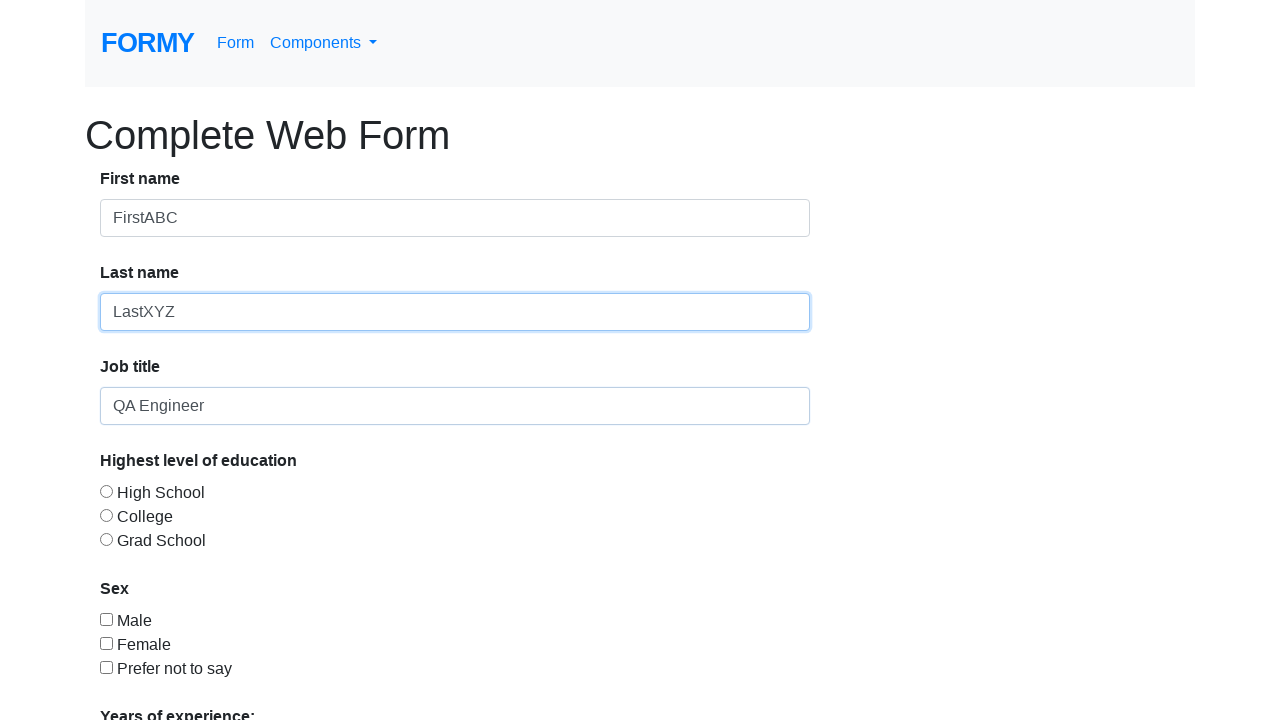

Selected College education level radio button
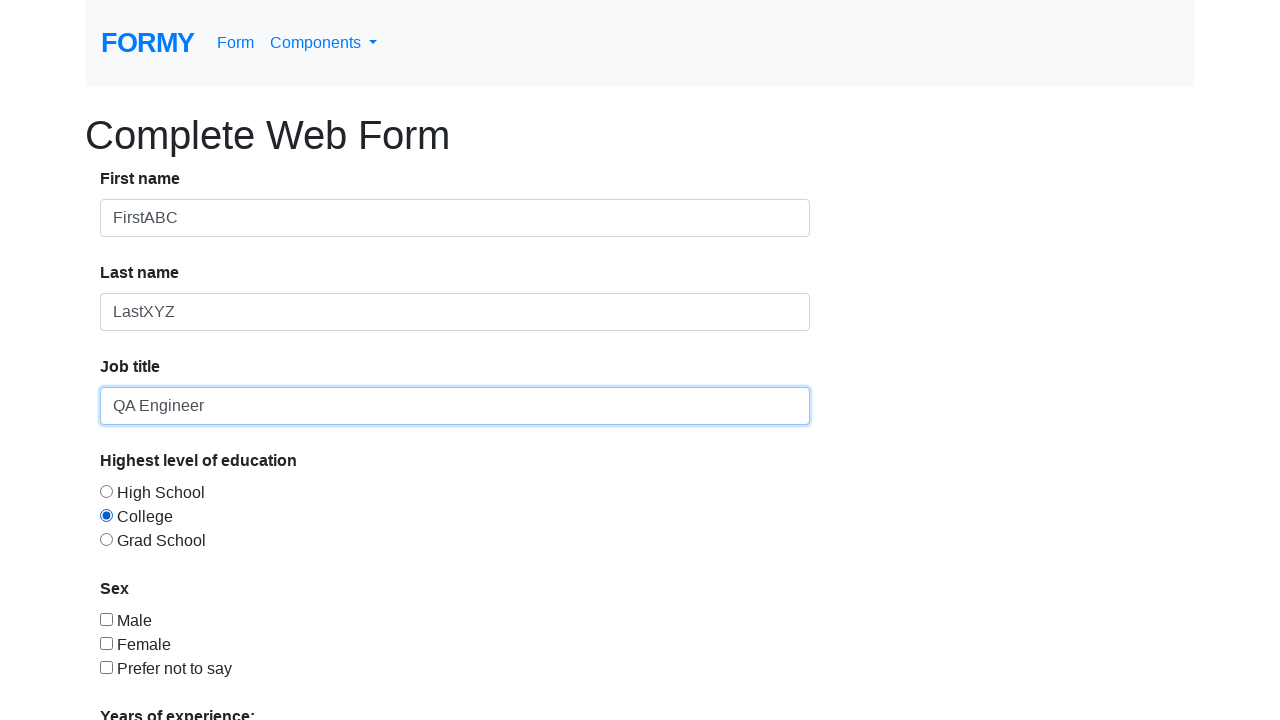

Checked Male checkbox
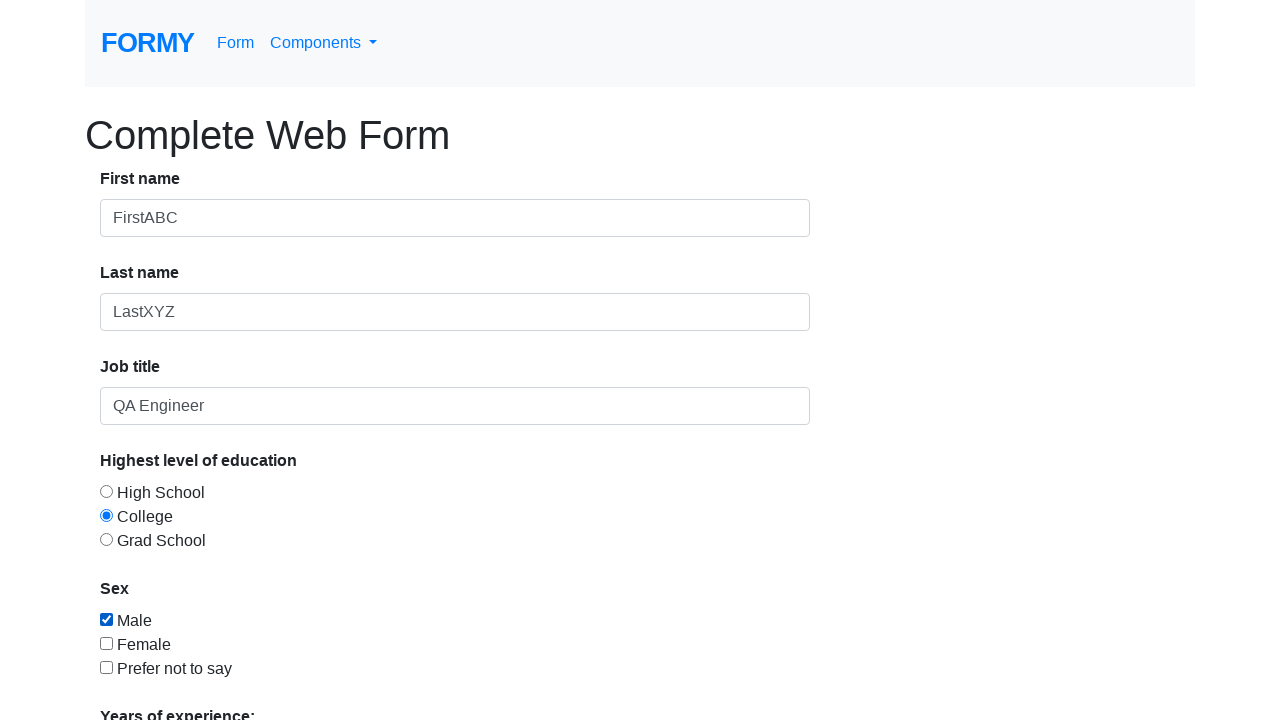

Selected 0-1 years of experience from dropdown
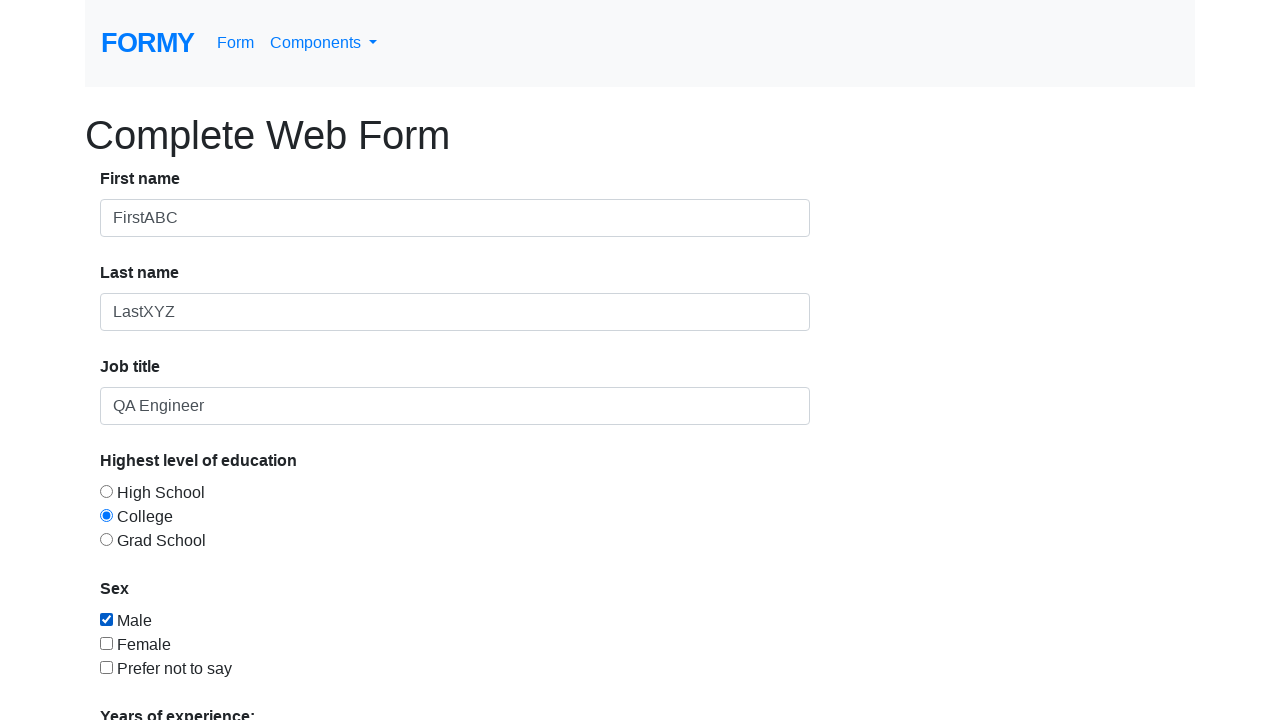

Filled date picker with '8/12/2022'
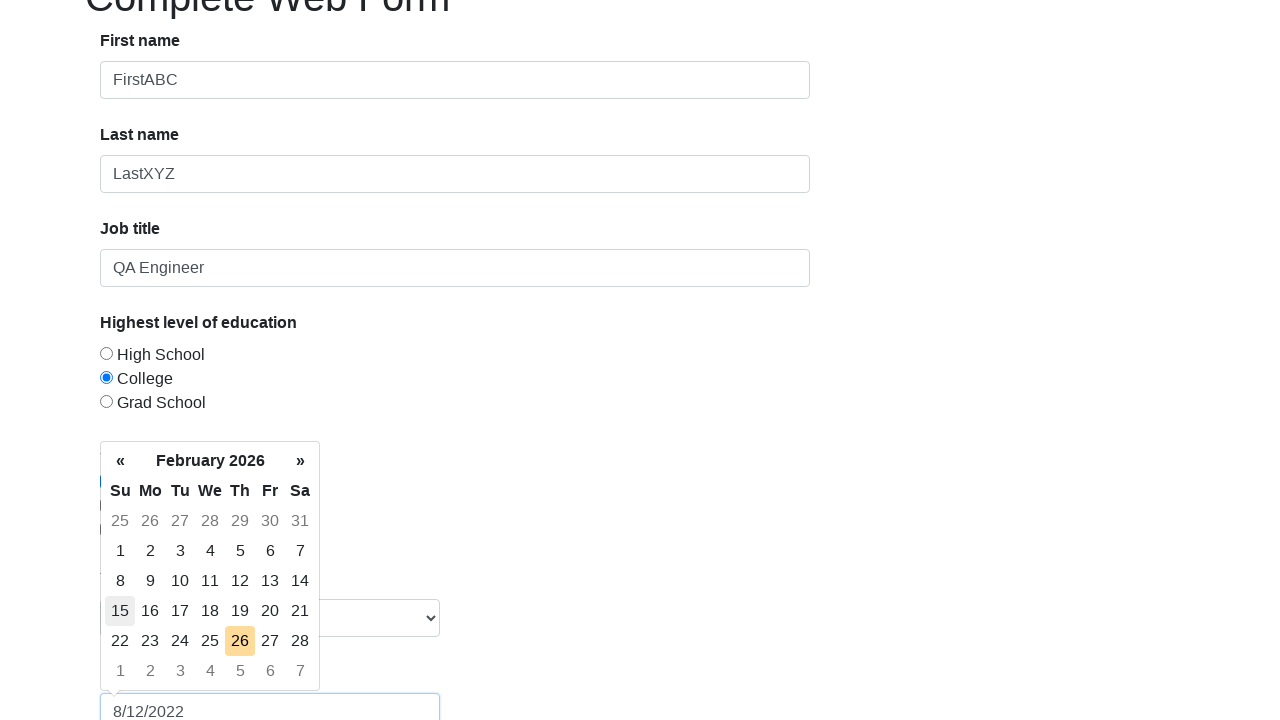

Clicked submit button to submit the form
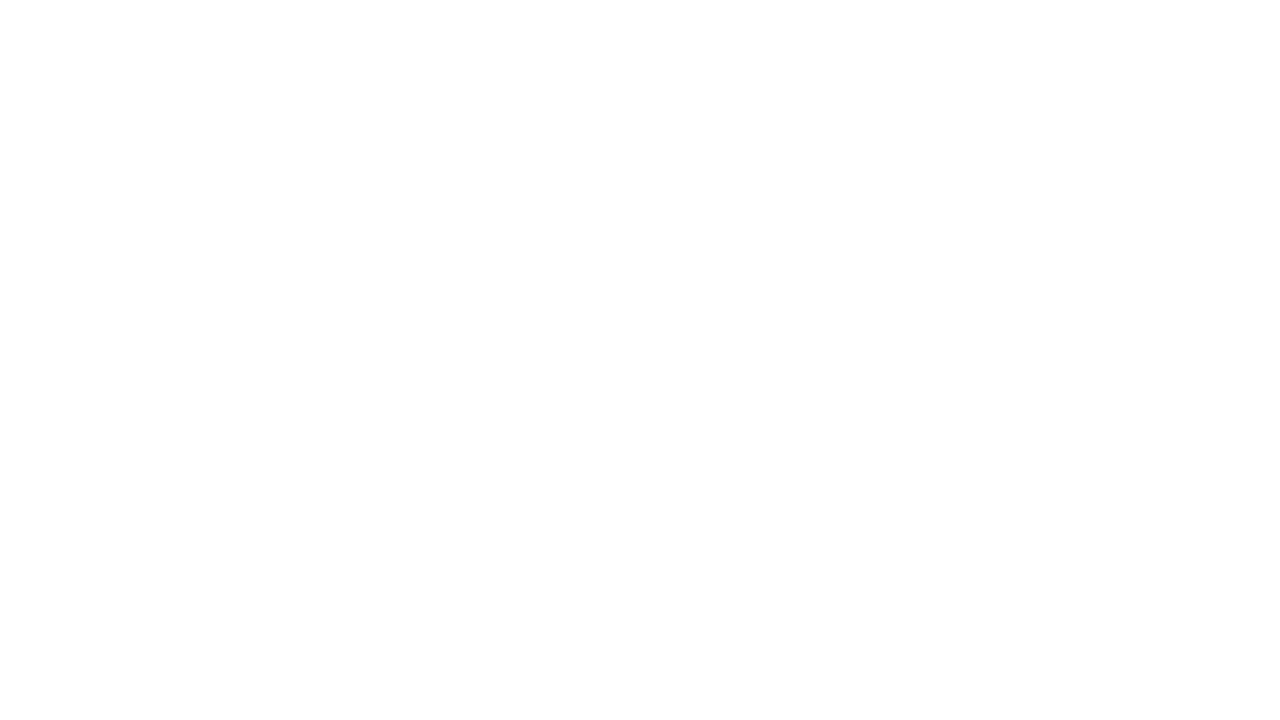

Waited for form submission to complete
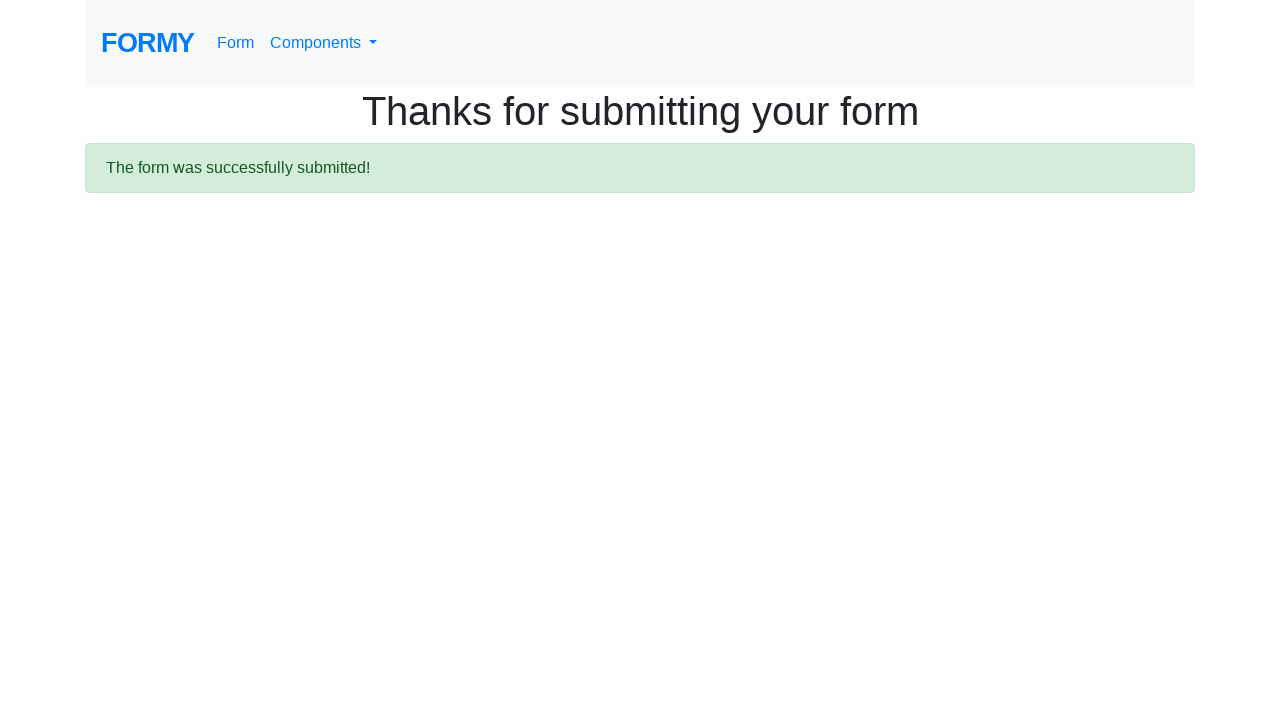

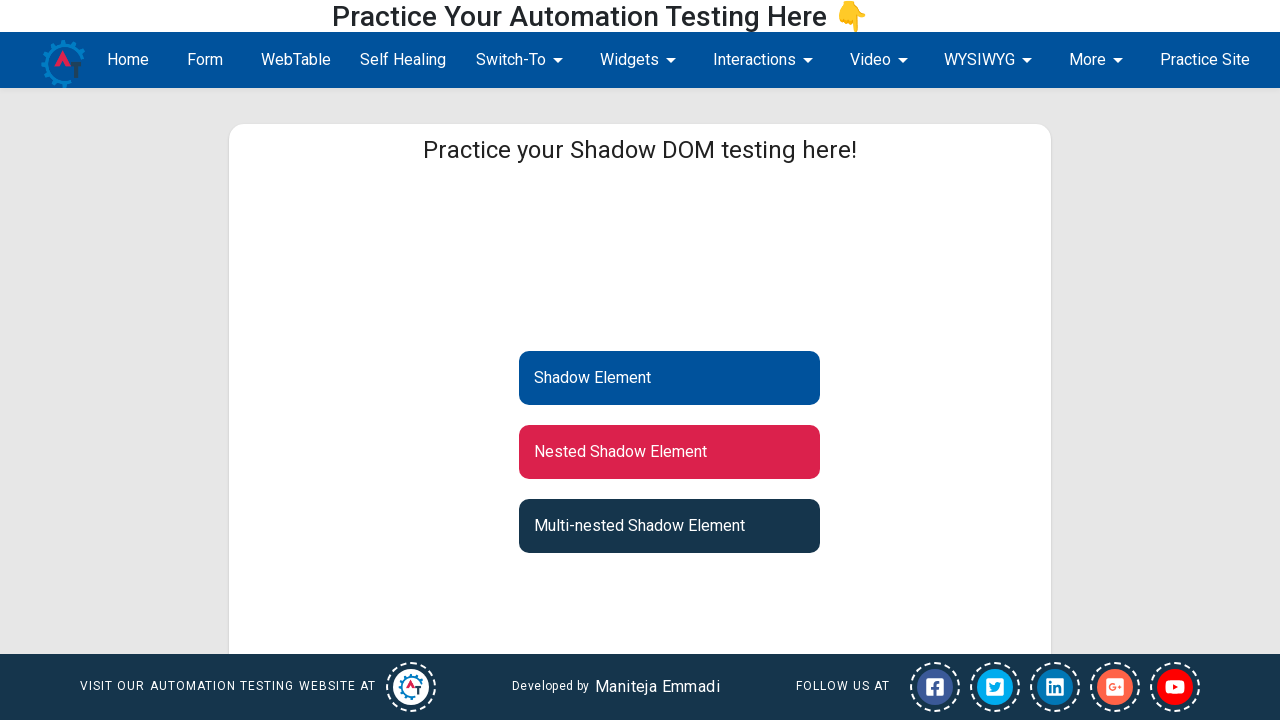